Navigates to the Demoblaze e-commerce demo site homepage and verifies the page loads successfully

Starting URL: https://www.demoblaze.com/index.html

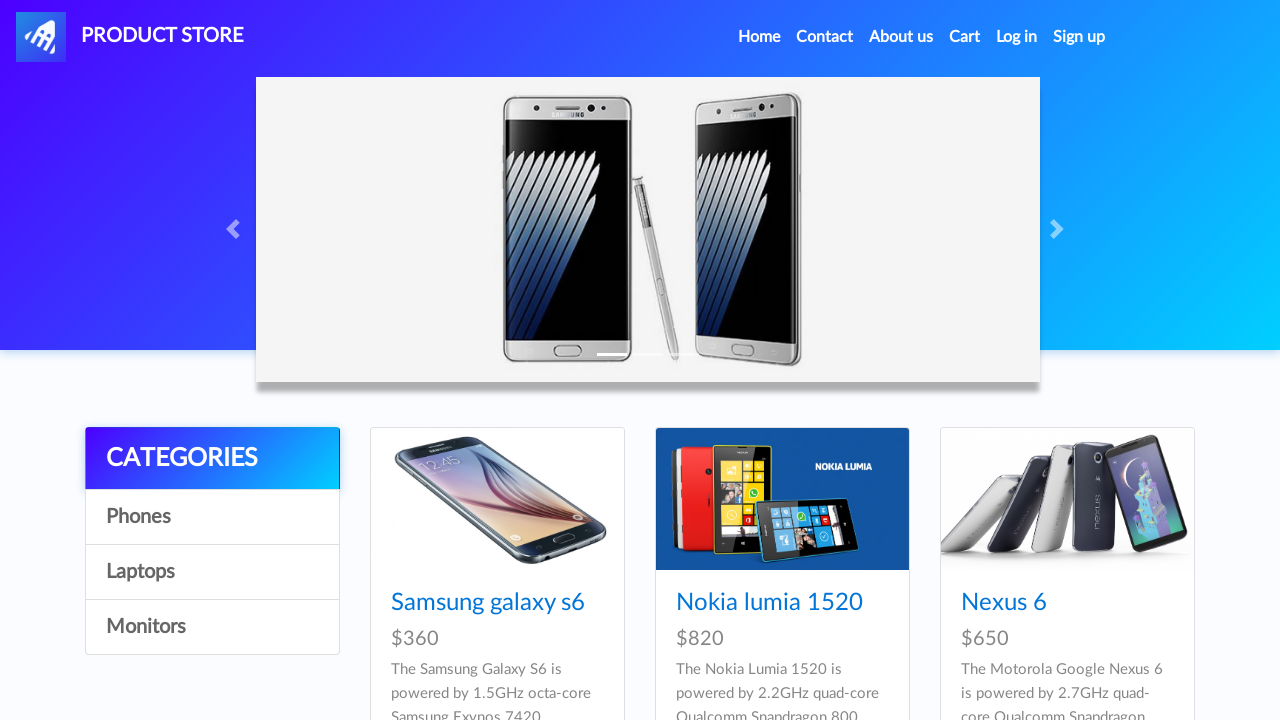

Waited for main content list to load on Demoblaze homepage
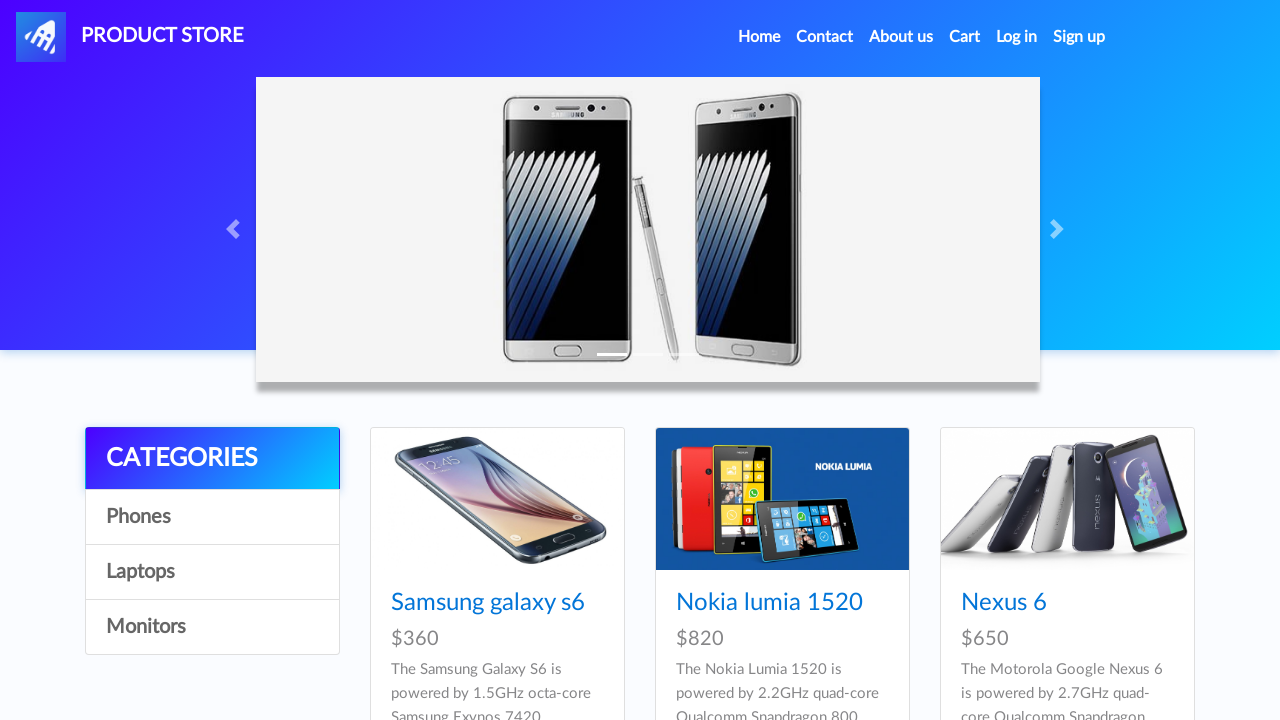

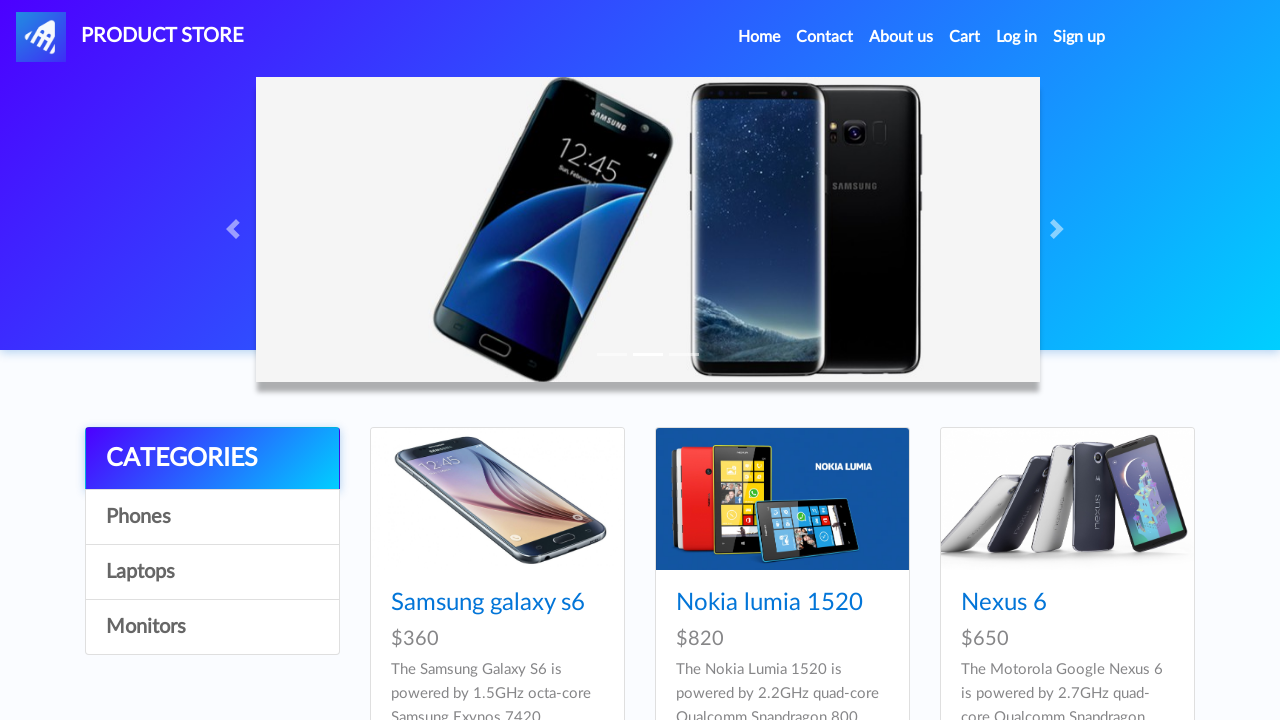